Tests the Welsh translated bank holidays page by verifying Welsh headings and switching between region tabs

Starting URL: https://www.gov.uk/gwyliau-banc

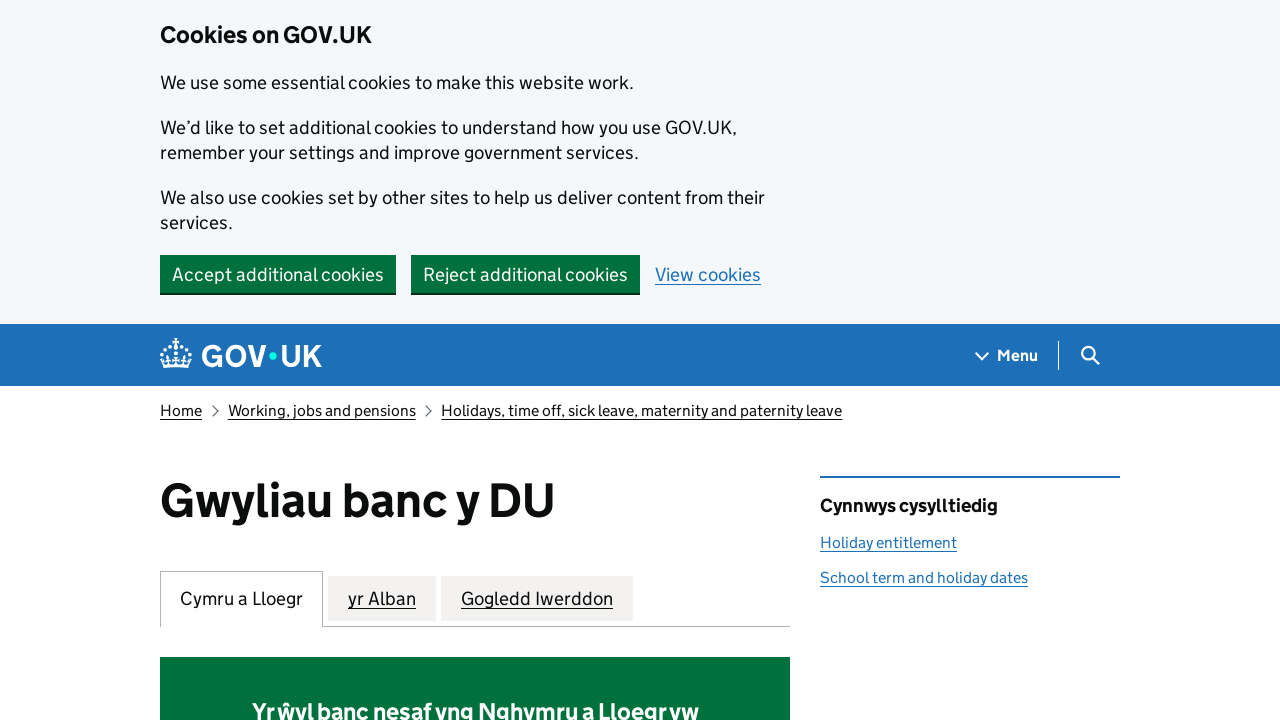

Verified main Welsh heading 'Gwyliau banc y DU' is visible
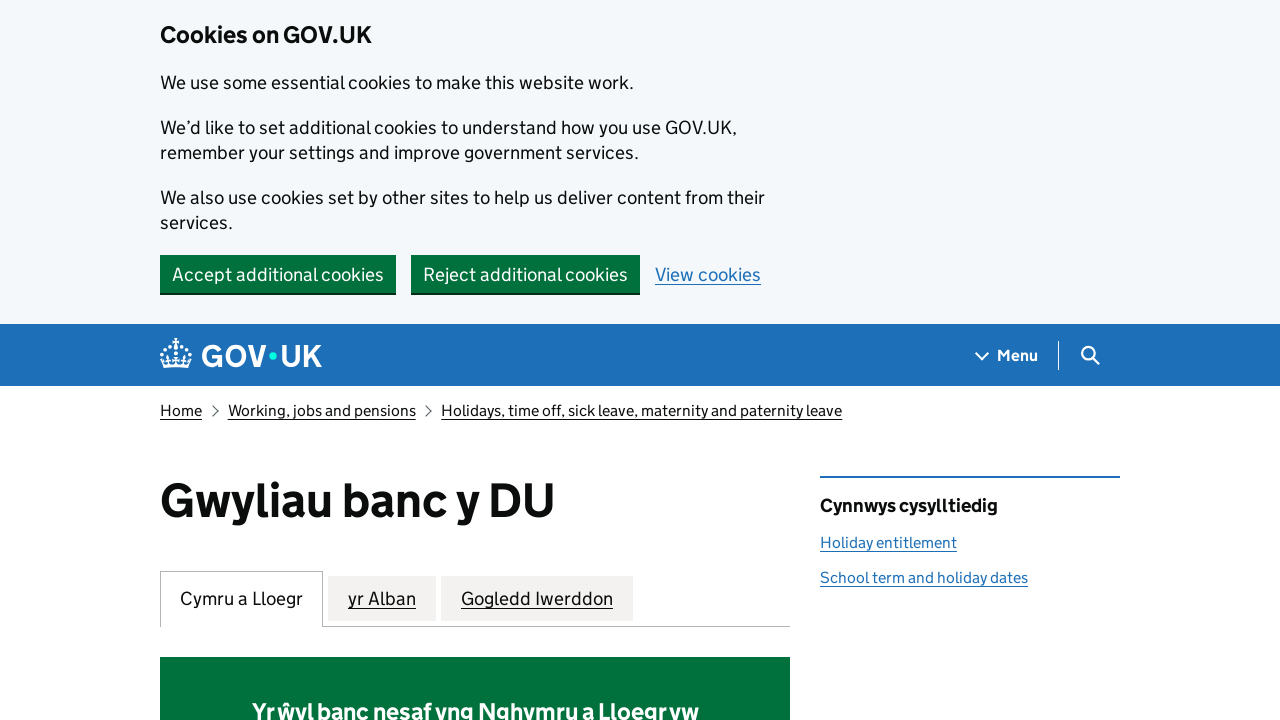

Verified Wales and England Welsh heading is visible by default
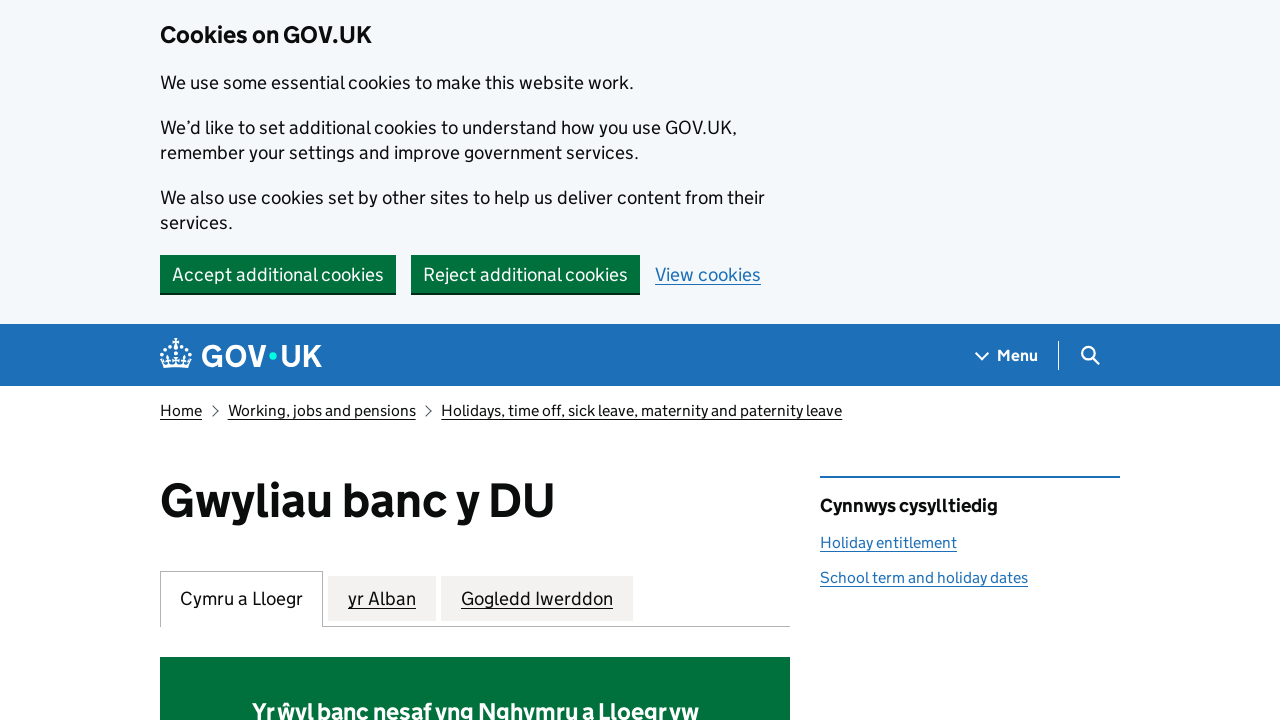

Clicked Scotland tab (Welsh: yr Alban) at (382, 598) on internal:role=tab[name="yr Alban"i]
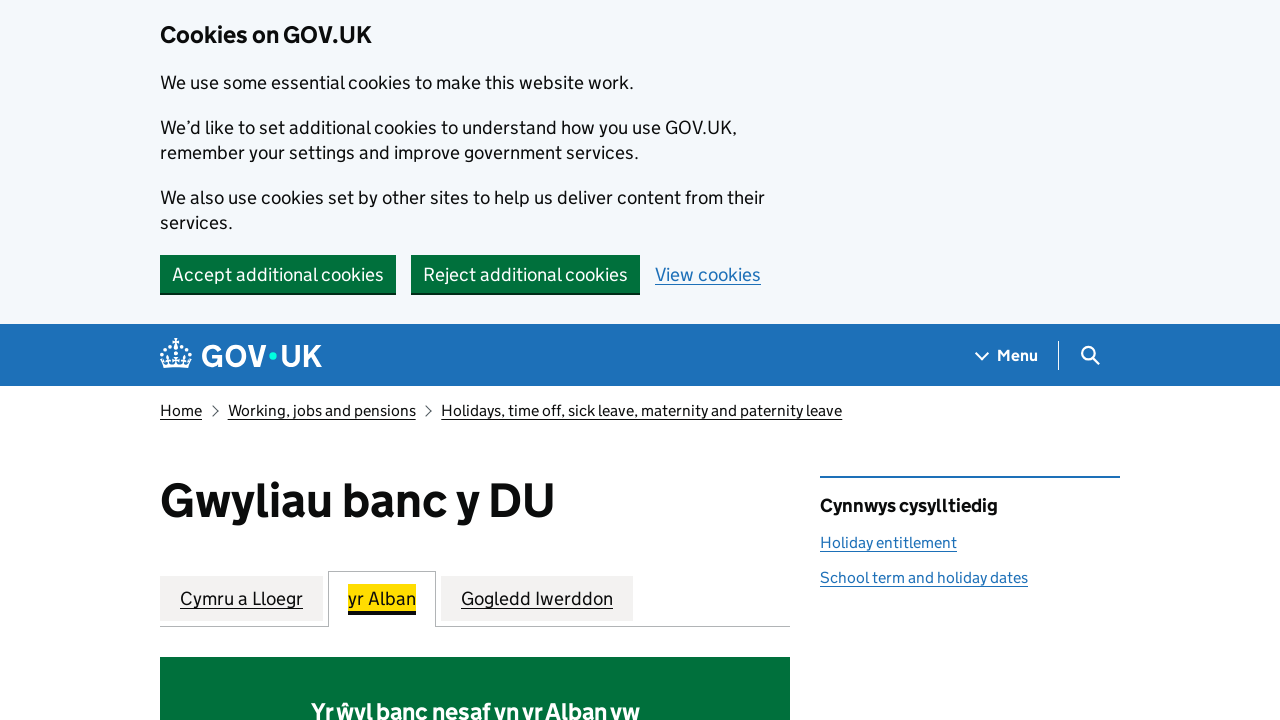

Verified Scotland Welsh heading is visible
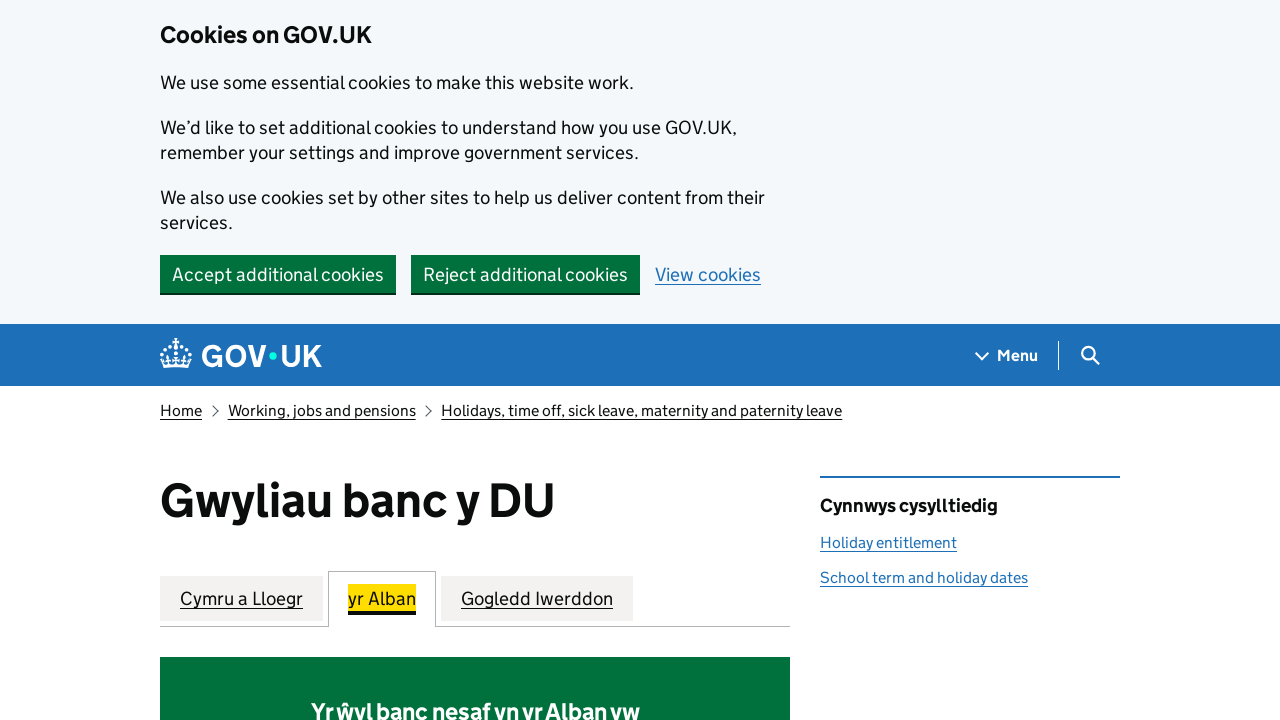

Clicked Northern Ireland tab (Welsh: Gogledd Iwerddon) at (537, 598) on internal:role=tab[name="Gogledd Iwerddon"i]
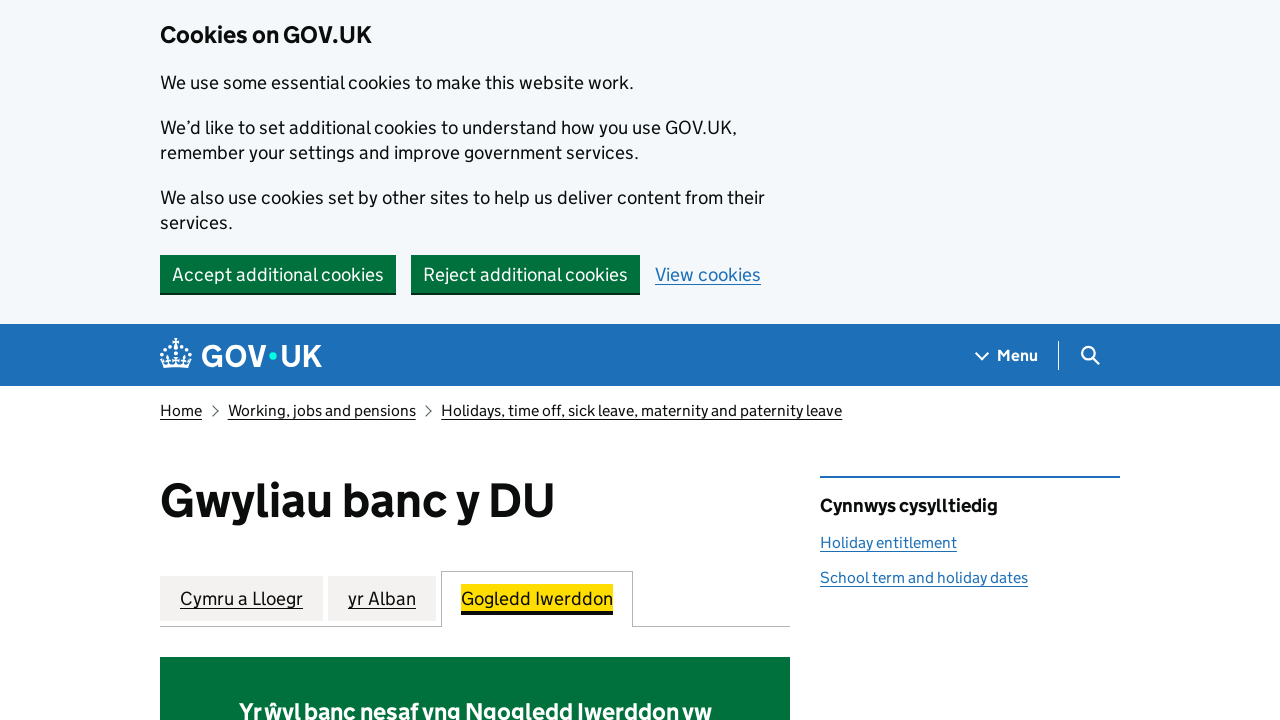

Verified Northern Ireland Welsh heading is visible
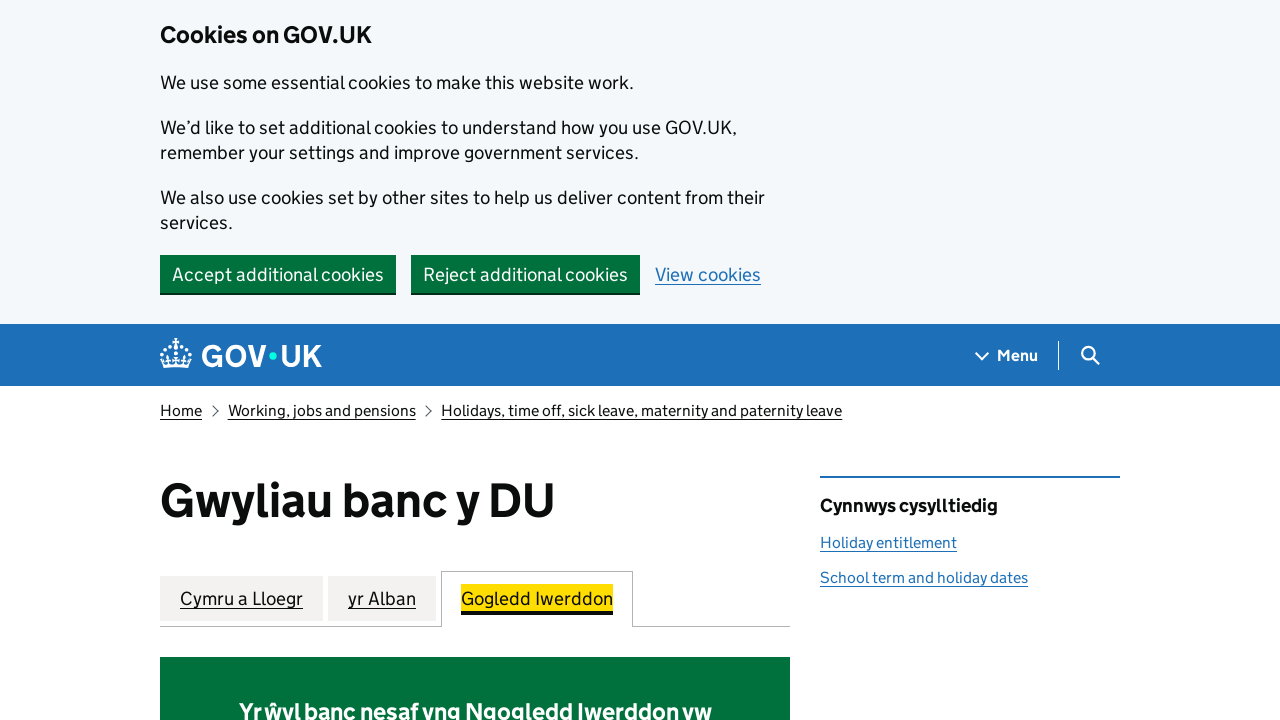

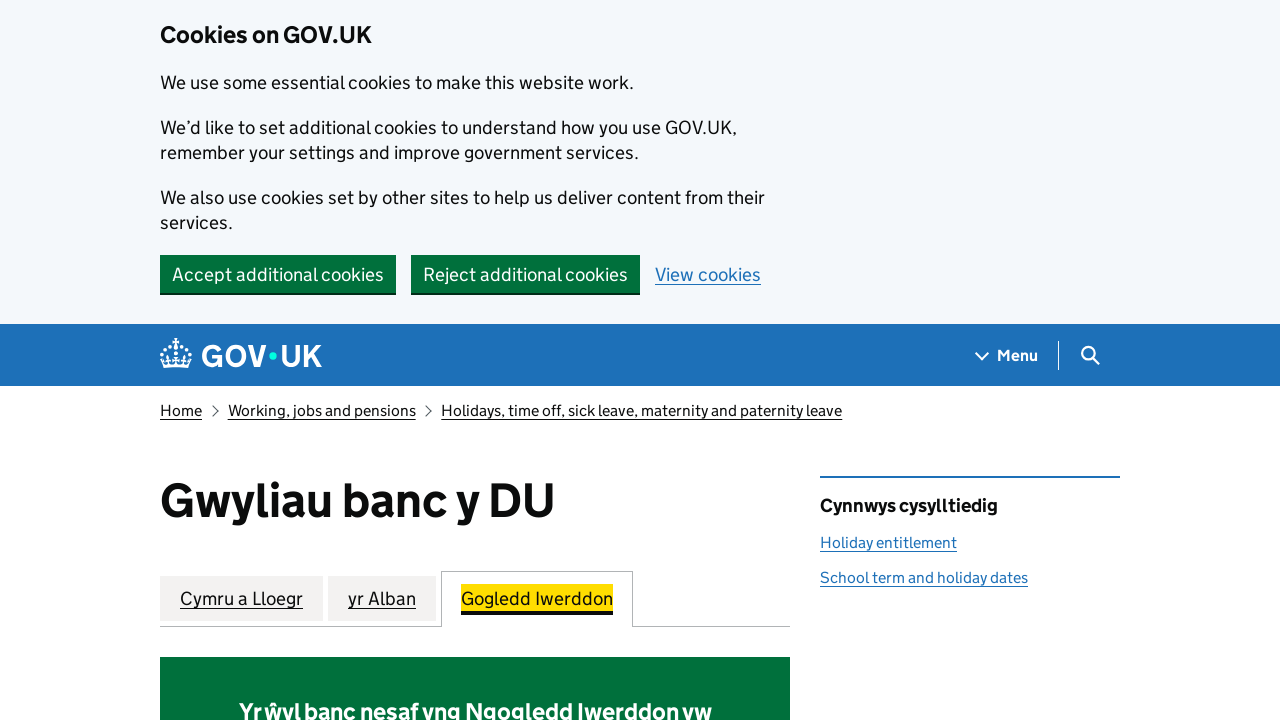